Tests checkbox interaction by finding all checkboxes with name "sports" and clicking each one

Starting URL: http://www.tizag.com/htmlT/htmlcheckboxes.php

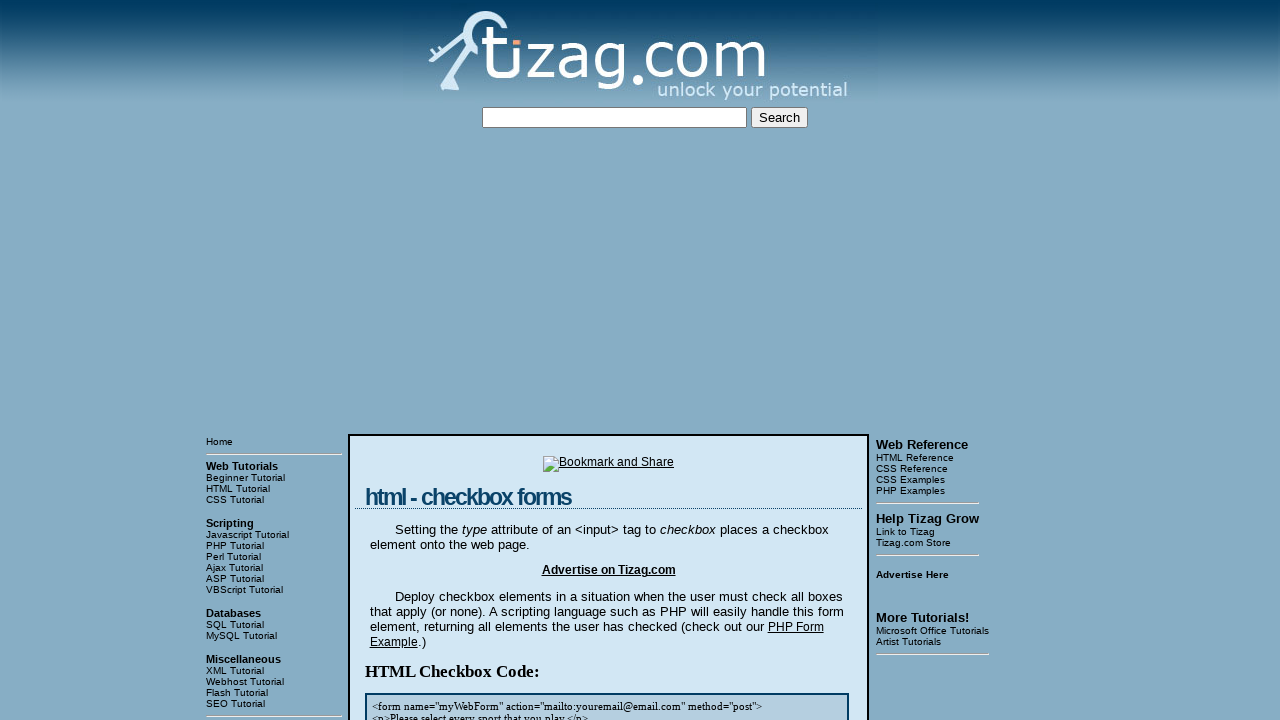

Located checkbox container block using XPath
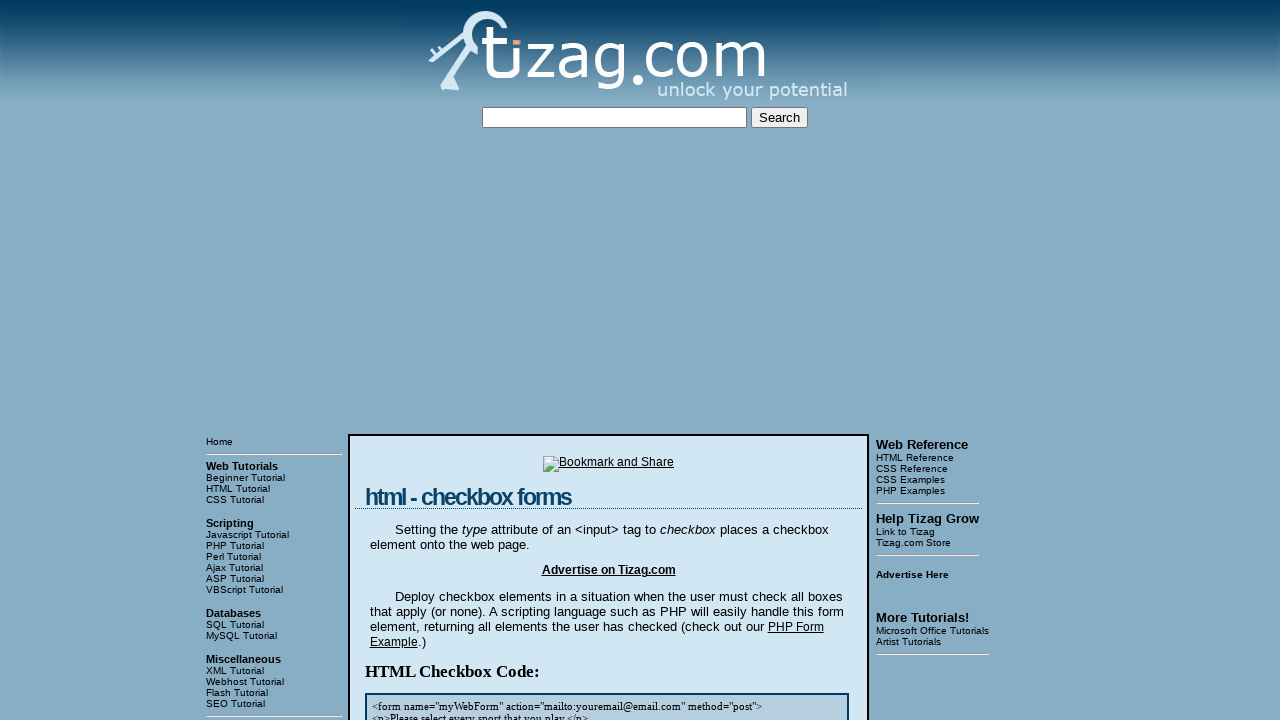

Found all checkboxes with name 'sports' within the container
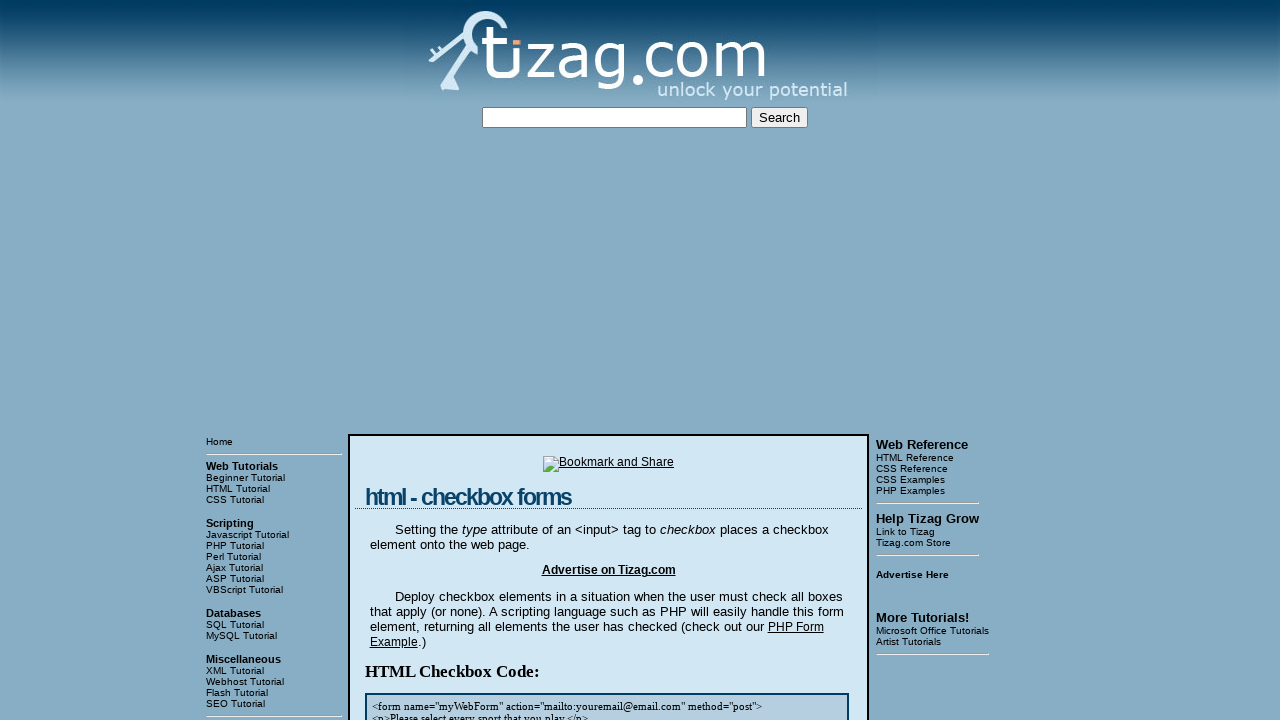

Retrieved checkbox count: 4 checkboxes found
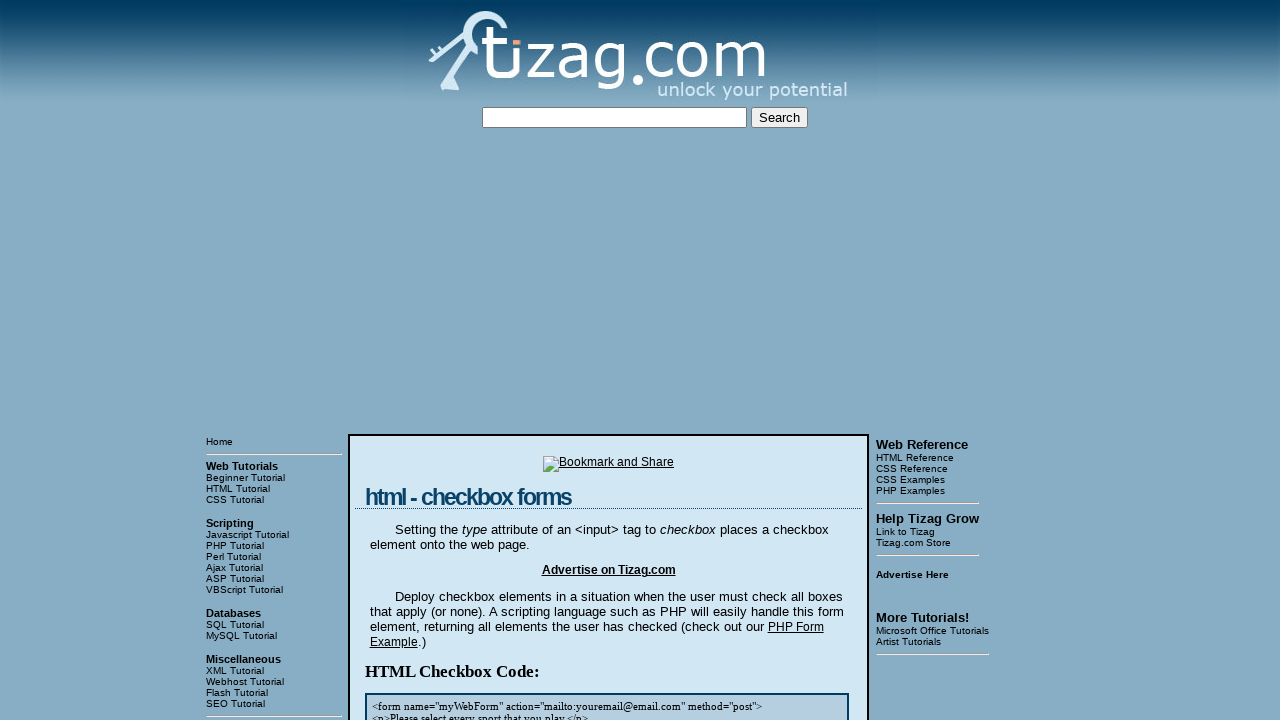

Clicked checkbox 1 of 4 at (422, 360) on xpath=/html/body/table[3]/tbody/tr[1]/td[2]/table/tbody/tr/td/div[4] >> input[na
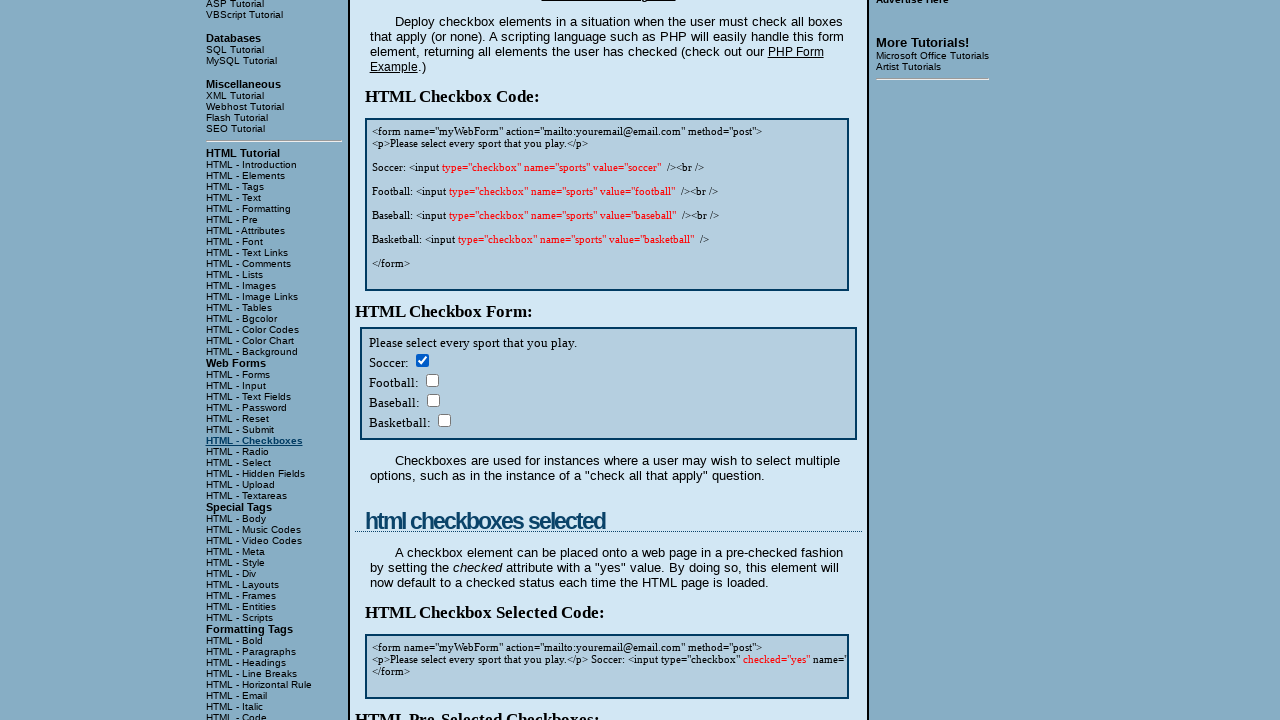

Clicked checkbox 2 of 4 at (432, 380) on xpath=/html/body/table[3]/tbody/tr[1]/td[2]/table/tbody/tr/td/div[4] >> input[na
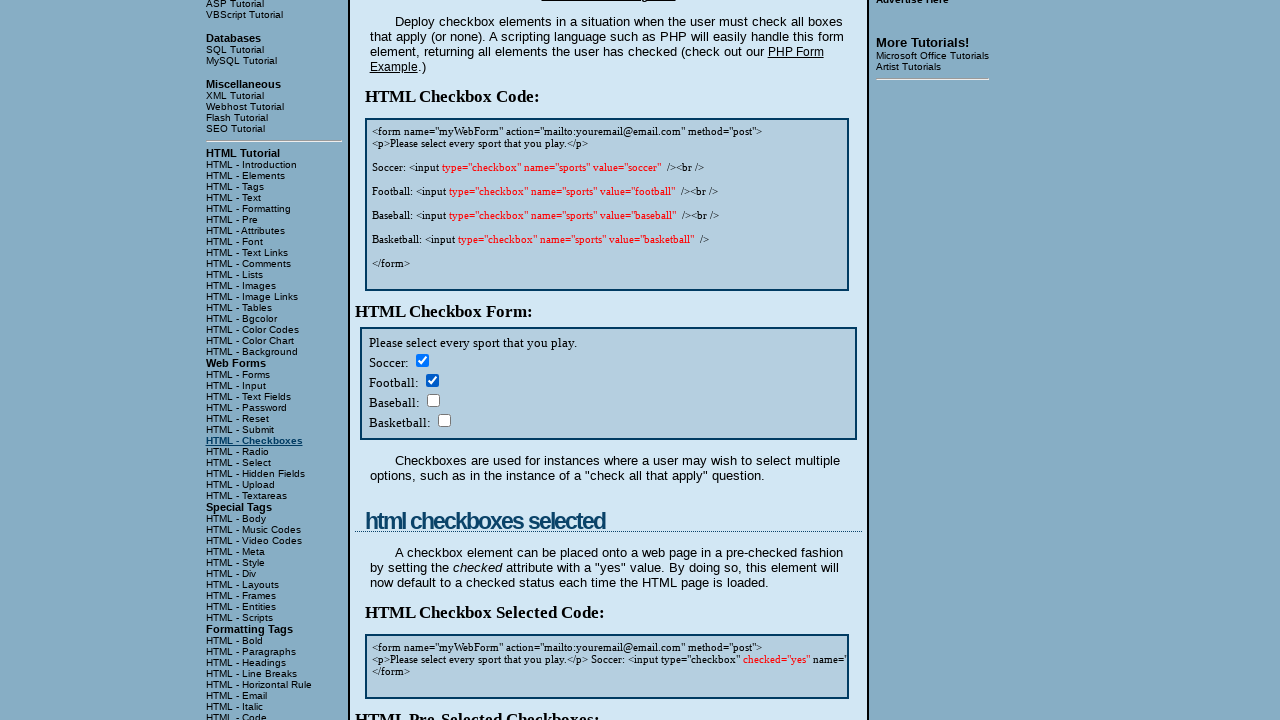

Clicked checkbox 3 of 4 at (433, 400) on xpath=/html/body/table[3]/tbody/tr[1]/td[2]/table/tbody/tr/td/div[4] >> input[na
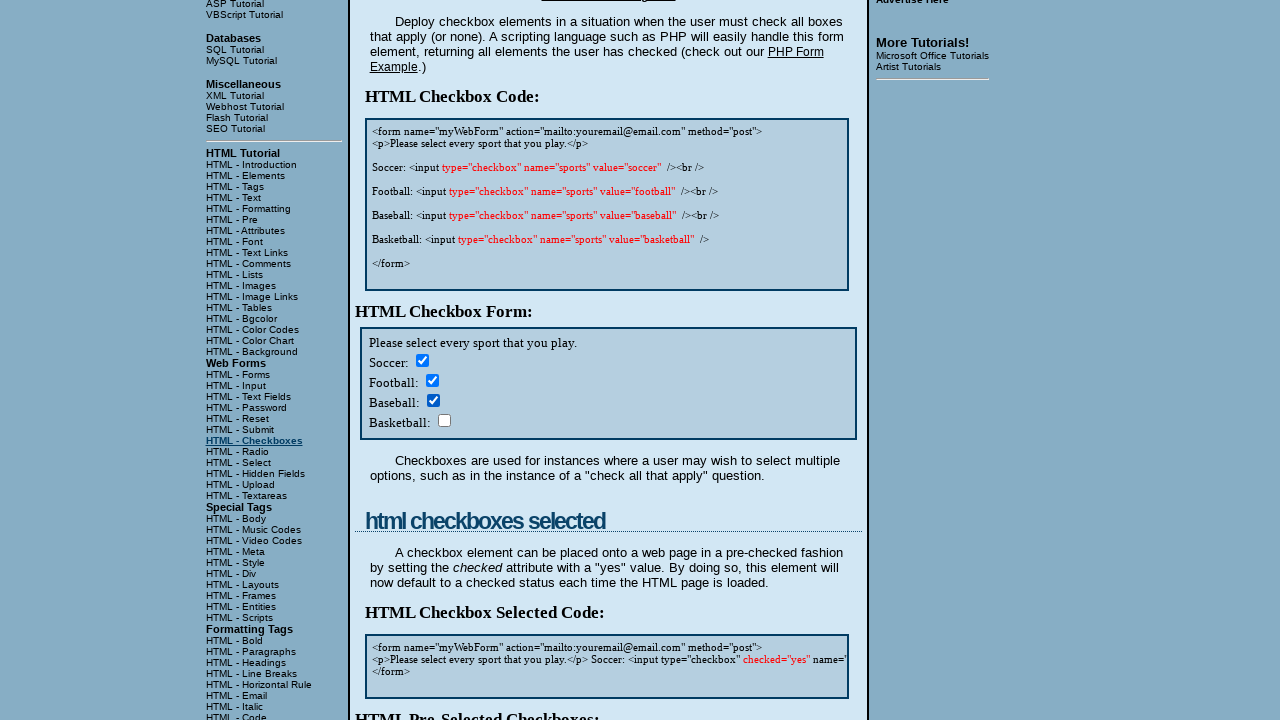

Clicked checkbox 4 of 4 at (444, 420) on xpath=/html/body/table[3]/tbody/tr[1]/td[2]/table/tbody/tr/td/div[4] >> input[na
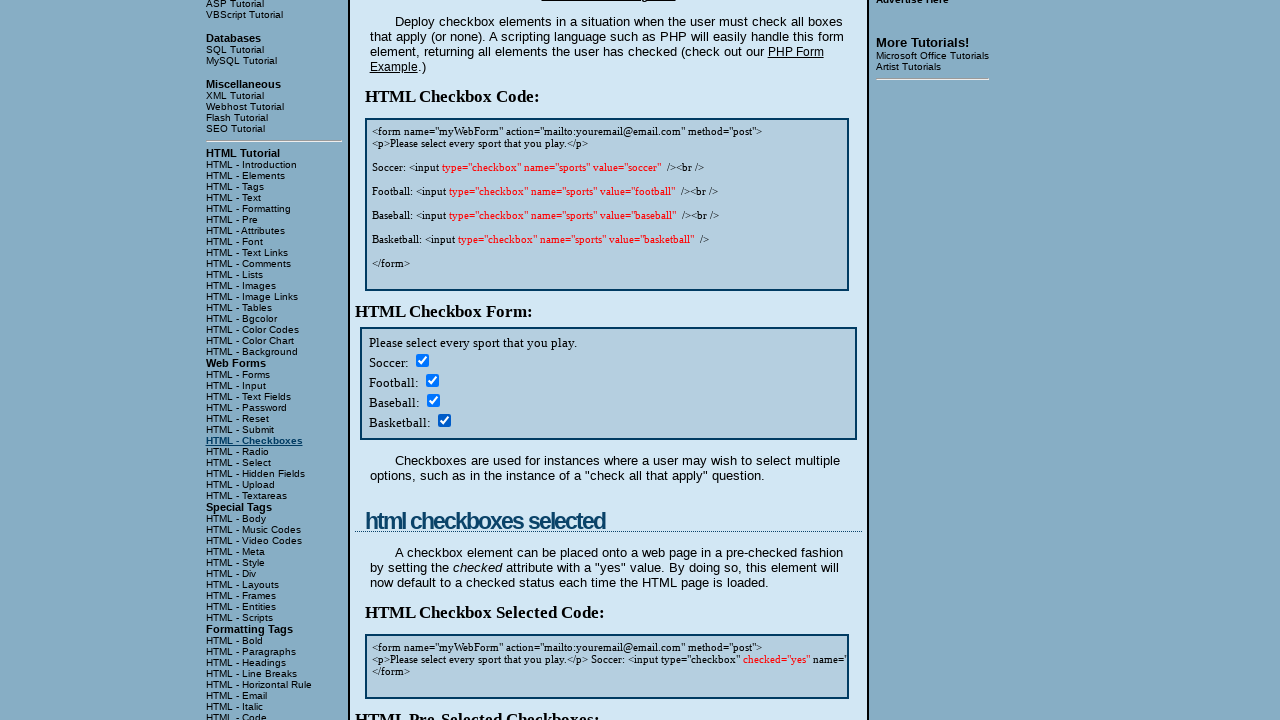

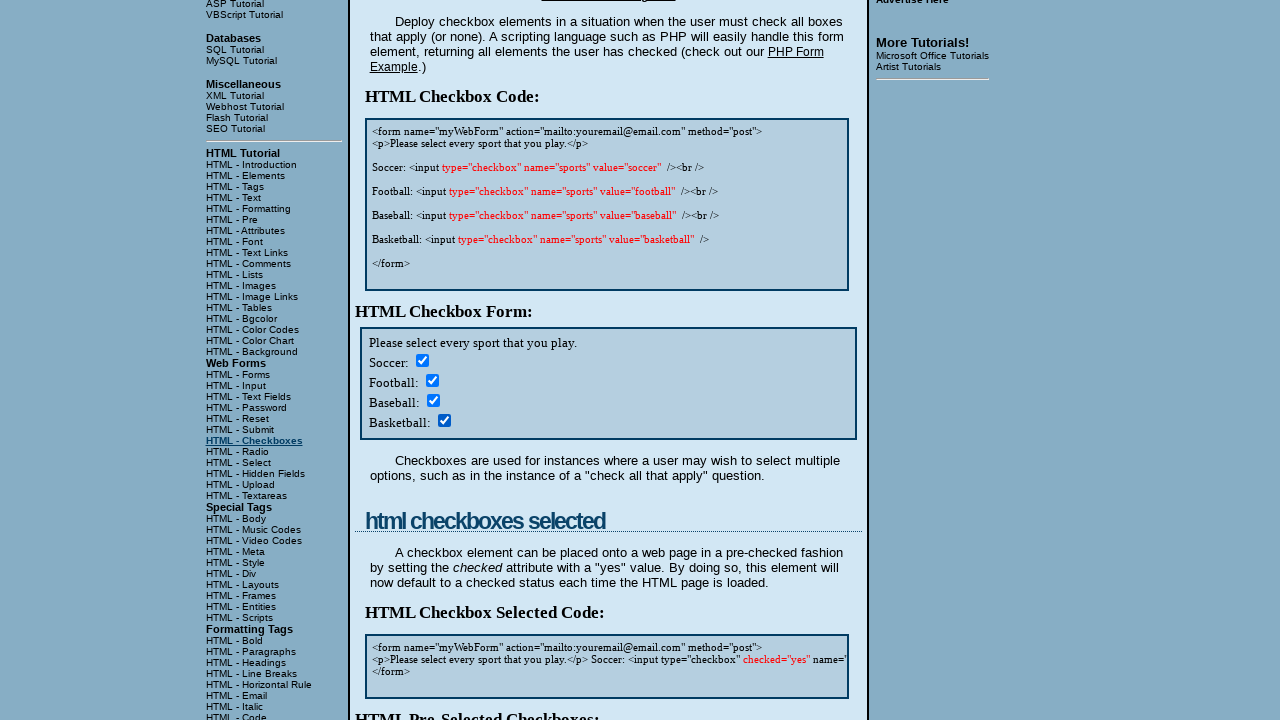